Tests login form with incorrect credentials to verify error message display

Starting URL: https://the-internet.herokuapp.com/login

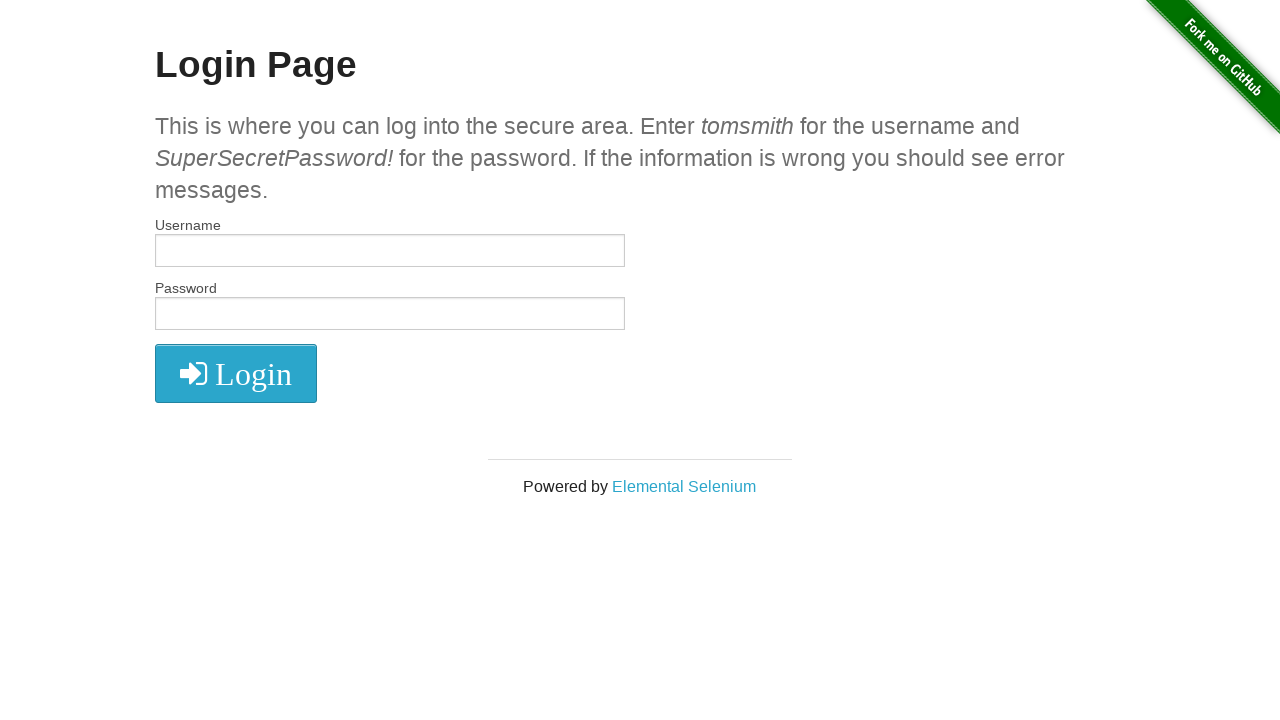

Filled username field with incorrect username 'IncorrectUserName' on input#username
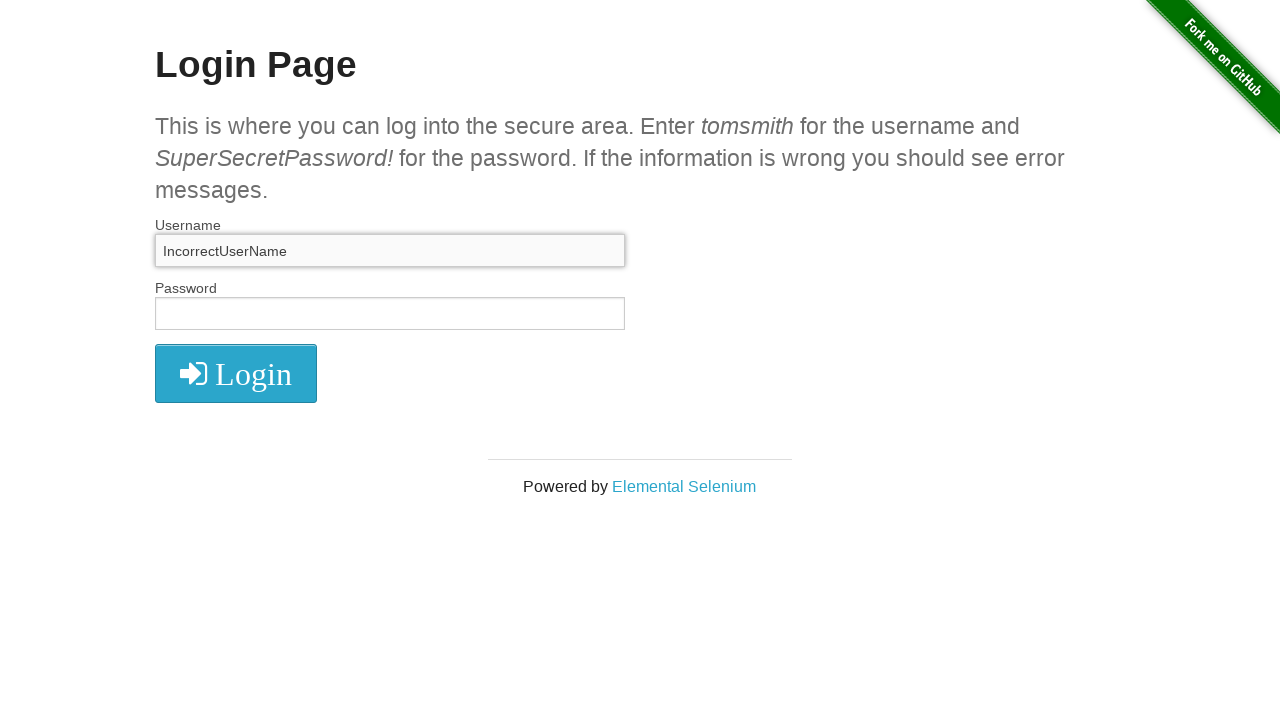

Filled password field with incorrect password 'IncorrectPassword!' on input#password
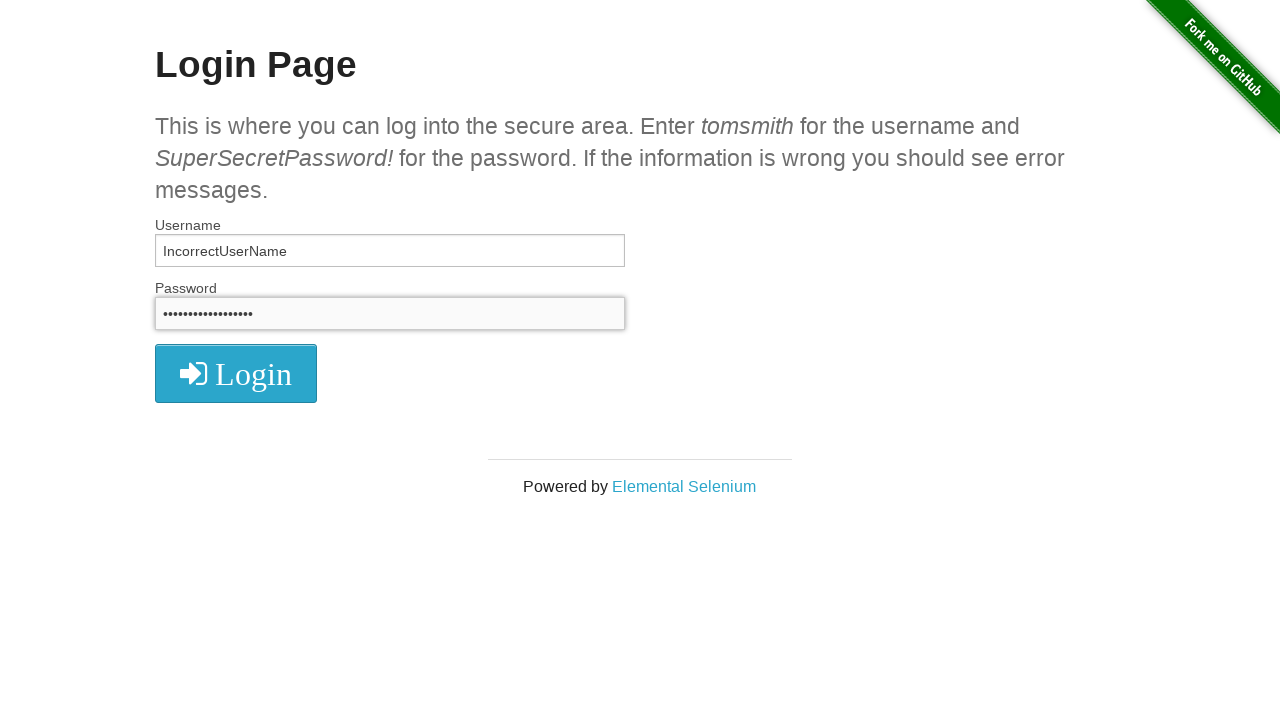

Clicked login button at (236, 373) on button.radius
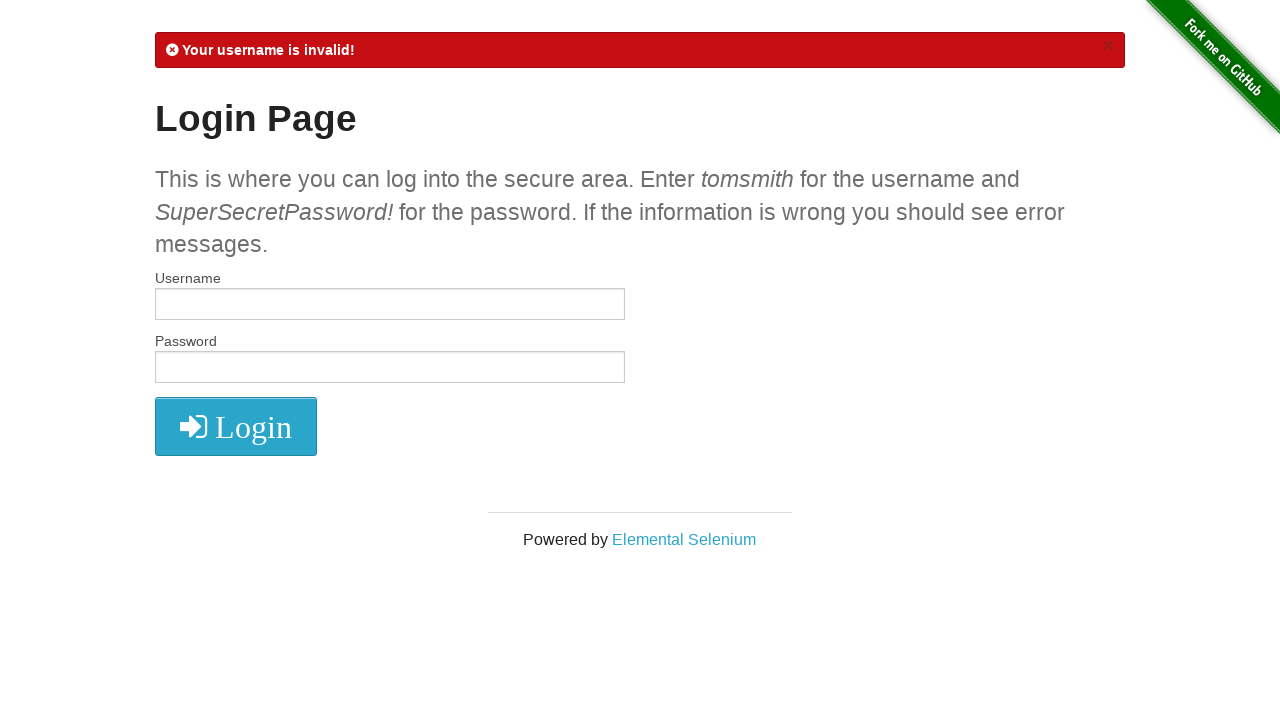

Error message appeared on login page
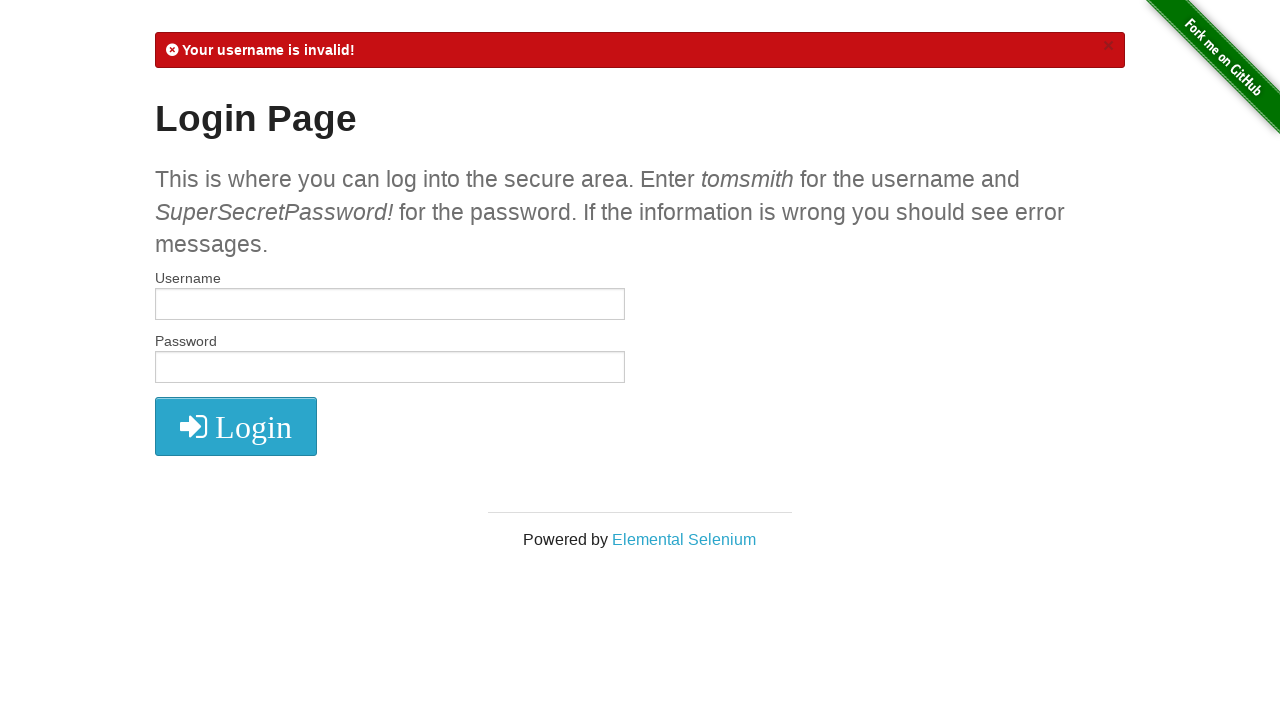

Located error message element
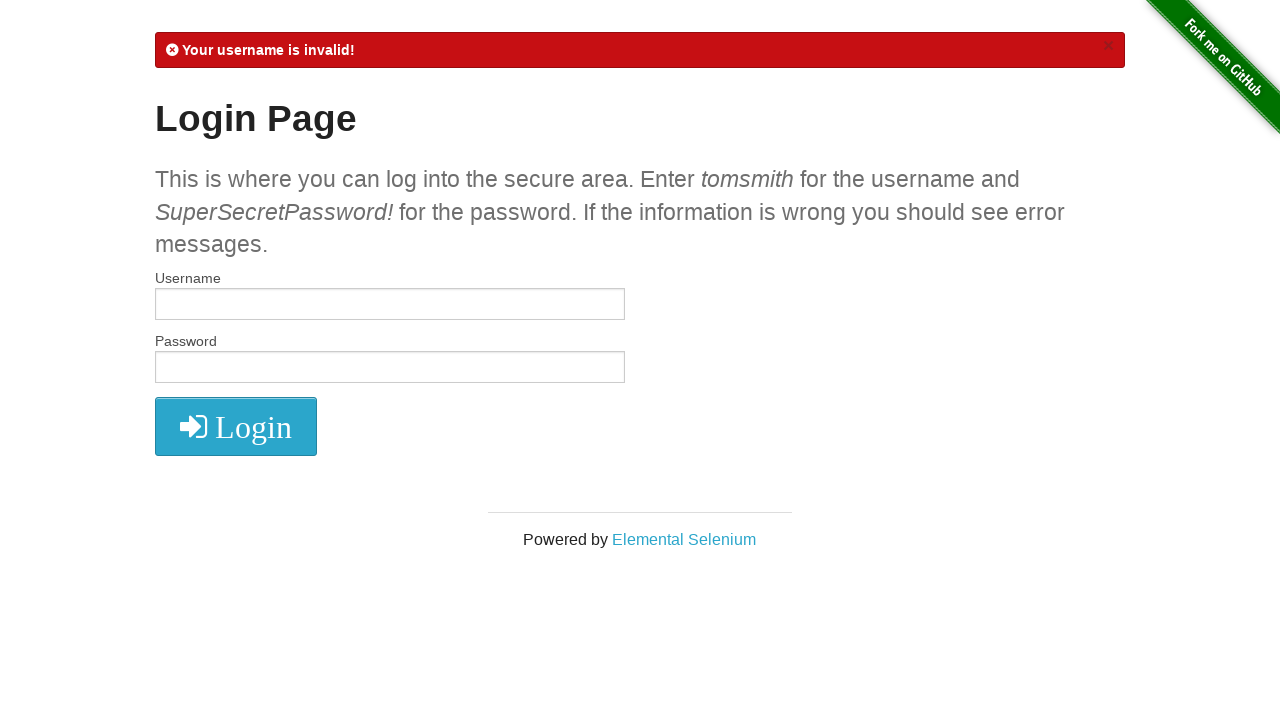

Extracted error message text: '
            Your username is invalid!
            '
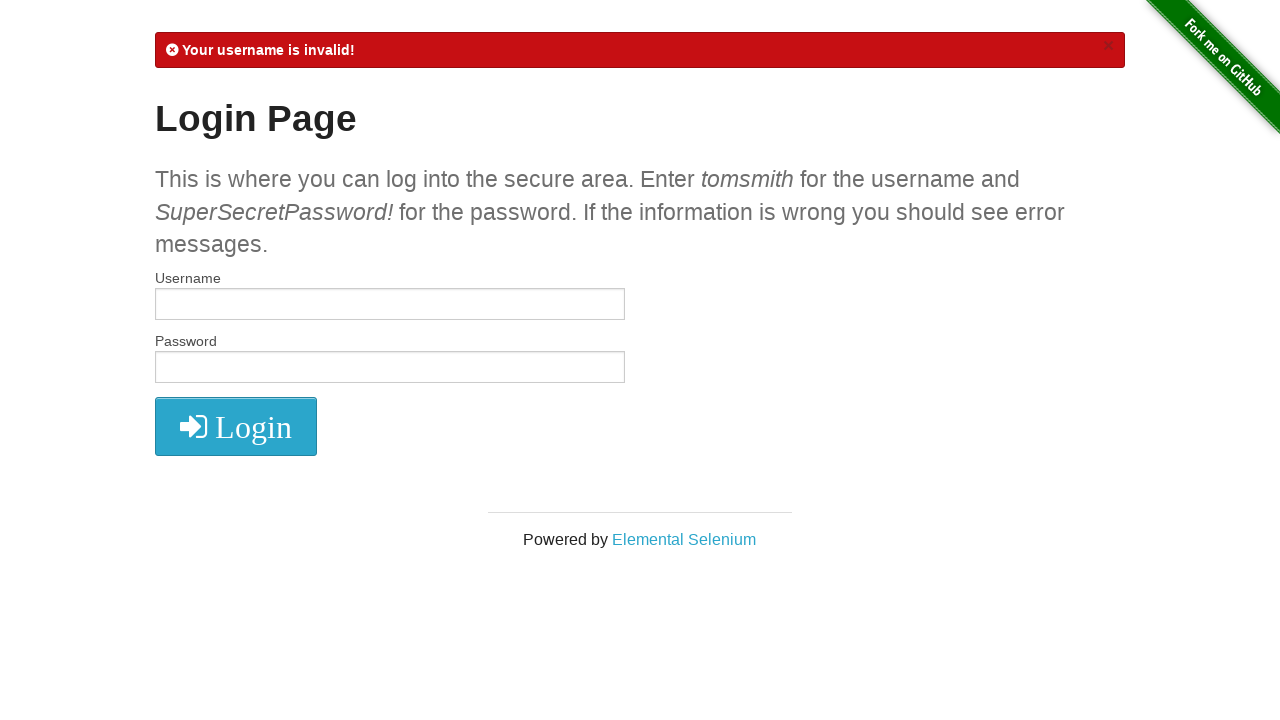

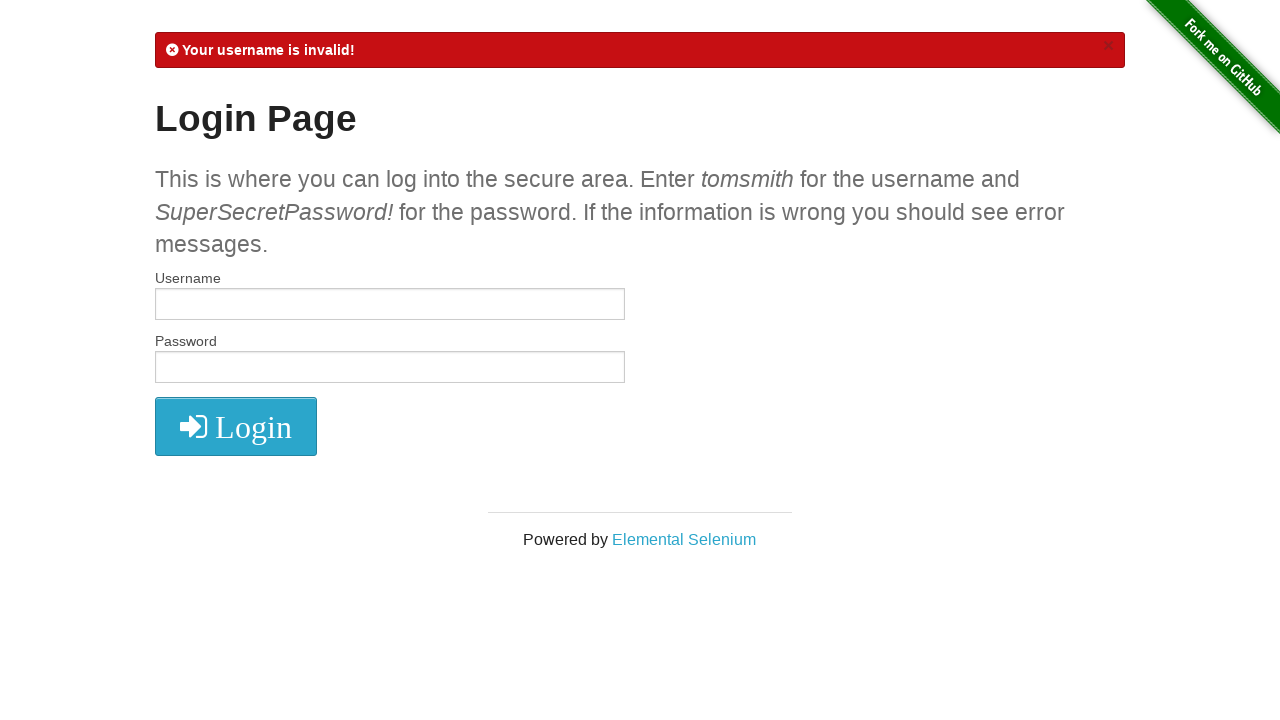